Tests an e-commerce flow on an Angular demo site by browsing products, selecting the Selenium product, adding it to cart, navigating to the cart, and filling in a quantity field.

Starting URL: https://rahulshettyacademy.com/angularAppdemo

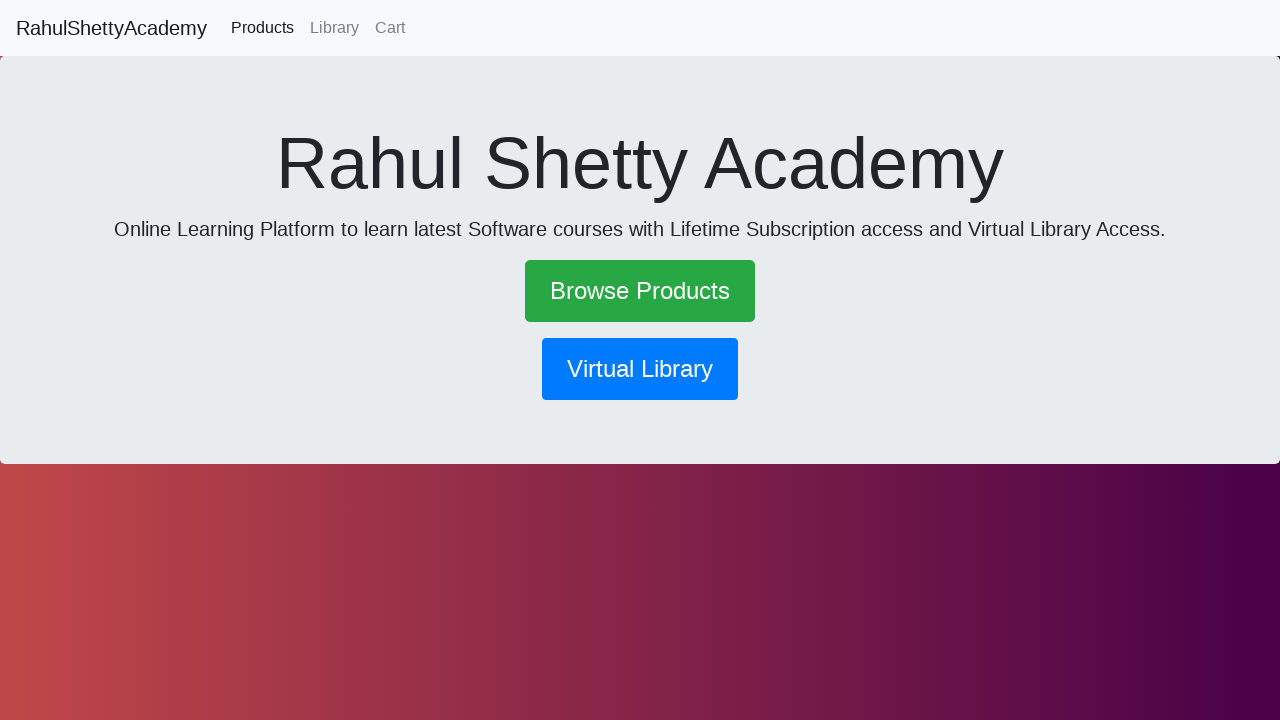

Clicked 'Browse Products' link at (640, 291) on xpath=//a[text()='Browse Products']
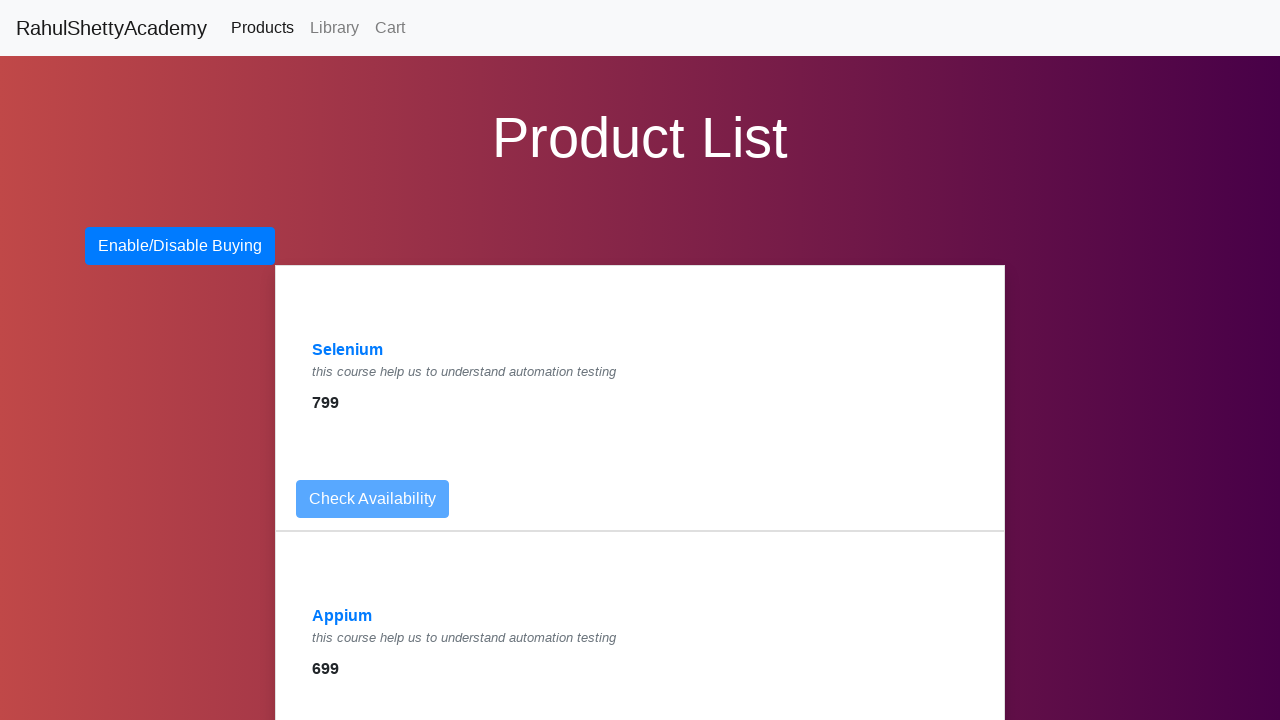

Clicked 'Selenium' product link at (348, 350) on xpath=//a[text()='Selenium']
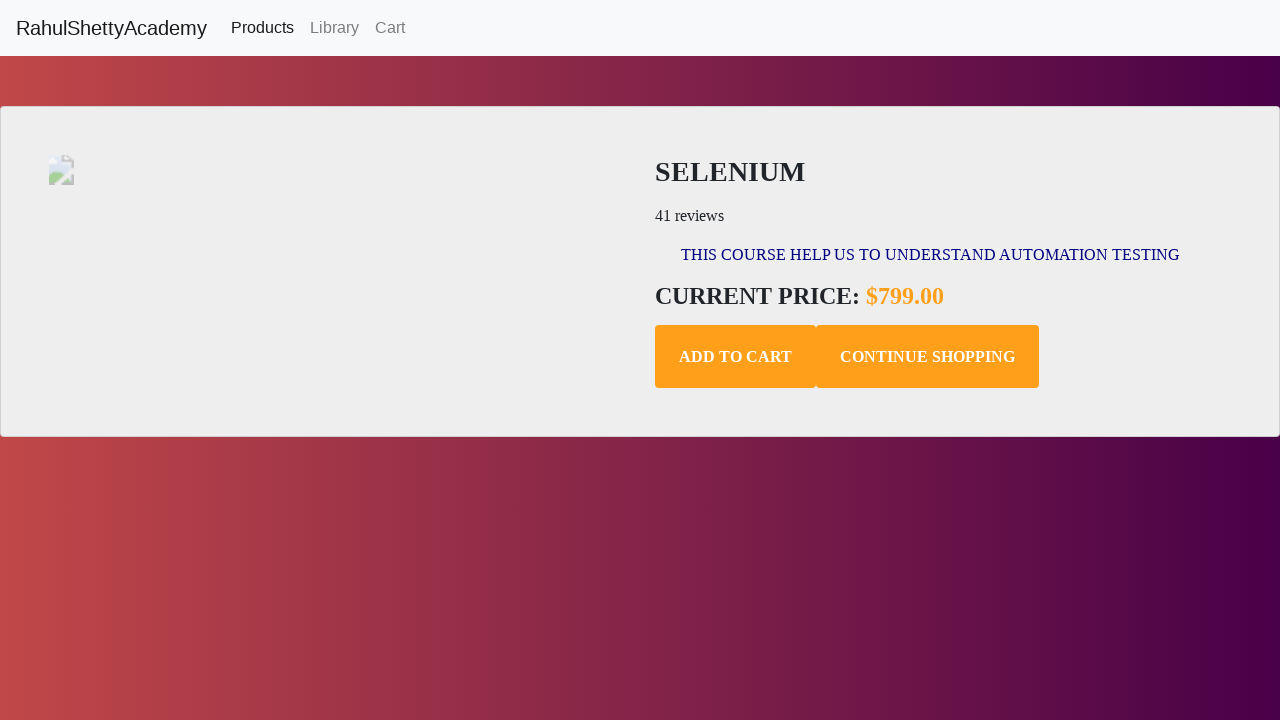

Clicked 'Add to Cart' button at (736, 357) on xpath=//button[text()='Add to Cart']
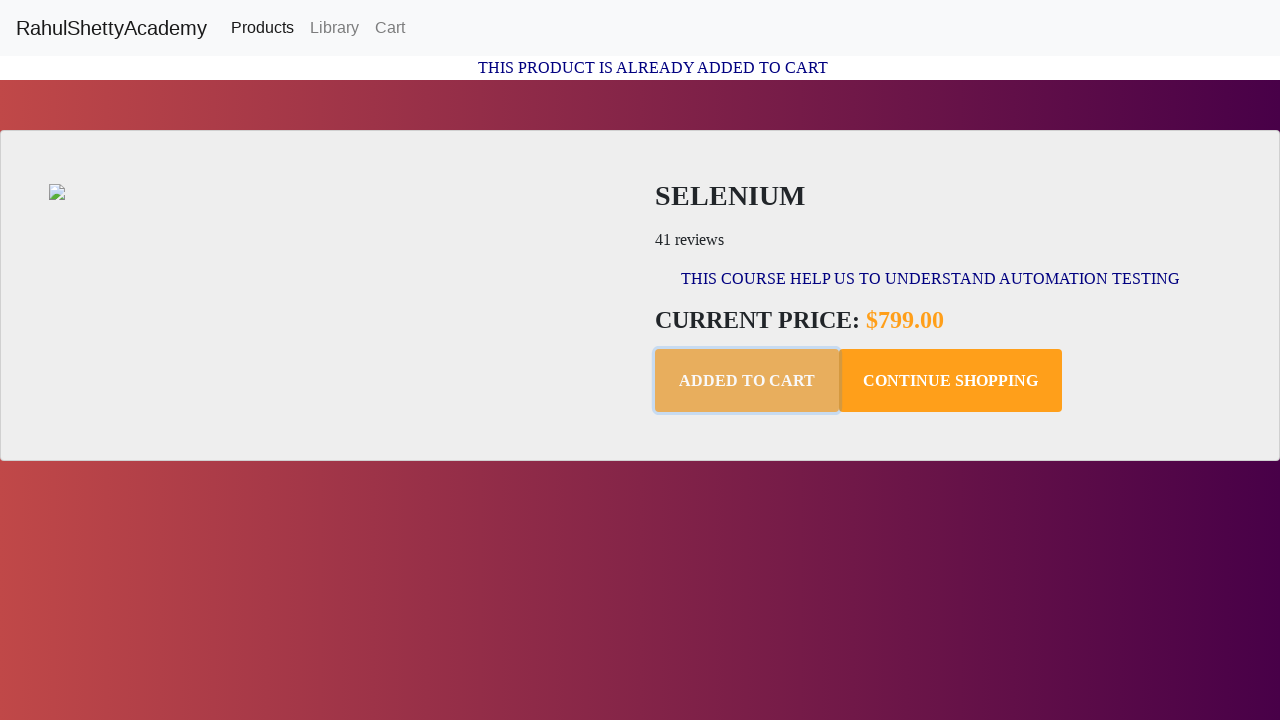

Verified 'This Product is already added to Cart' message appeared
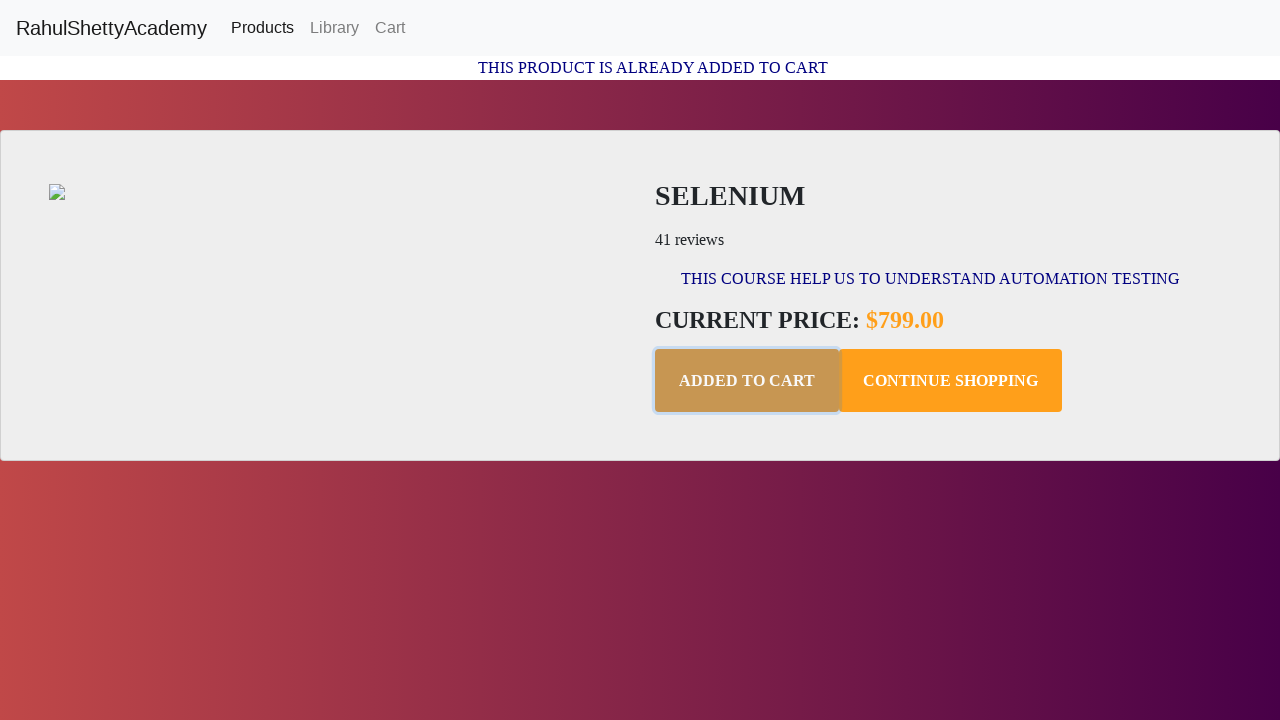

Clicked 'Cart' link to navigate to cart at (390, 28) on a:has-text('Cart')
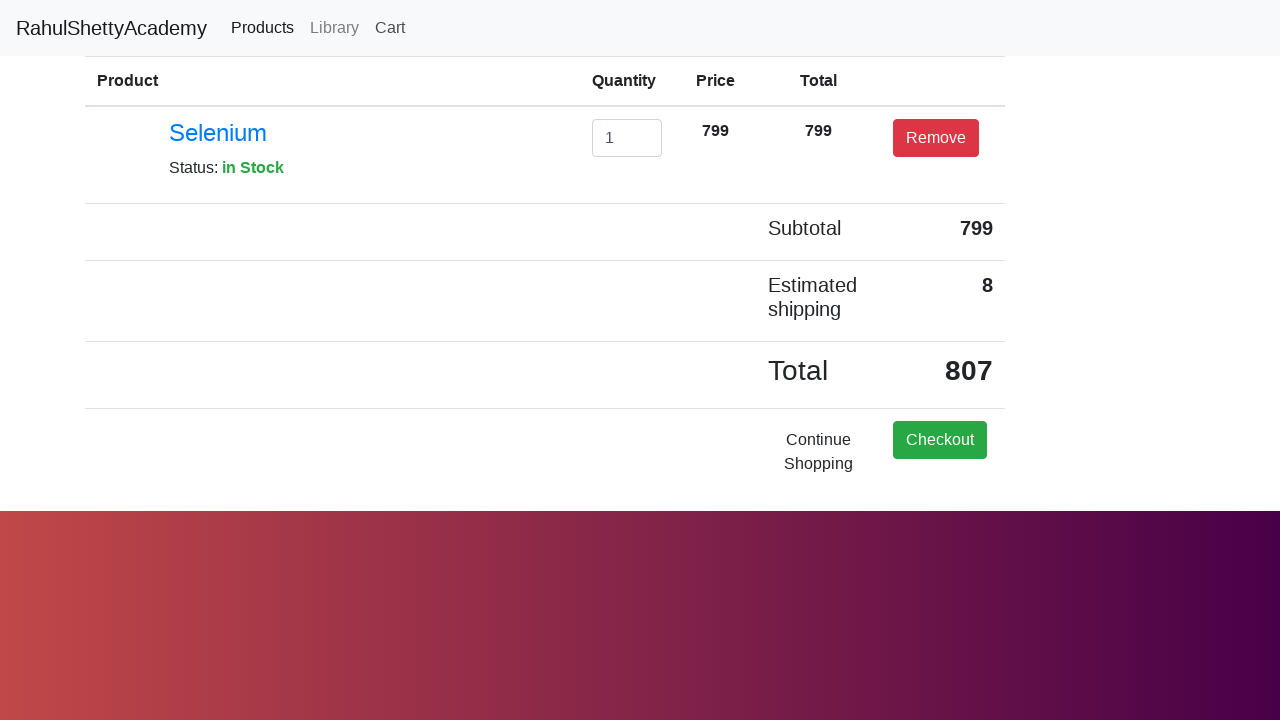

Filled quantity field with value '2' on #exampleInputEmail1
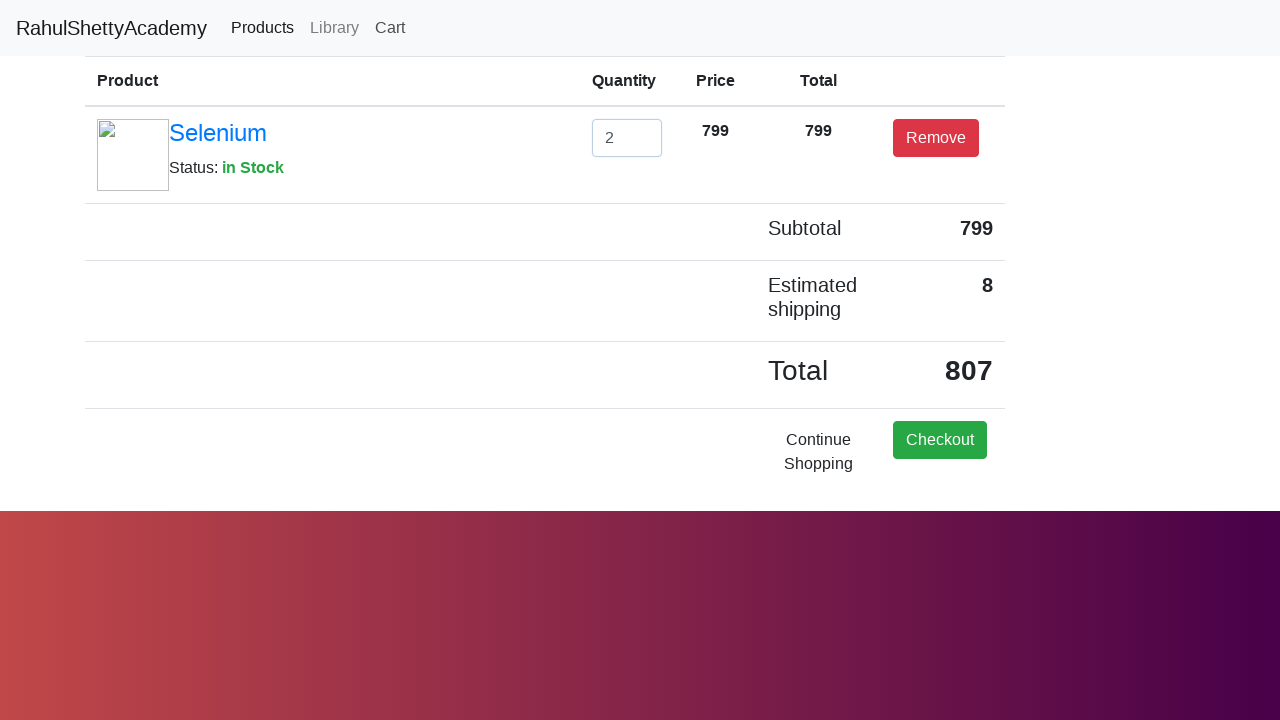

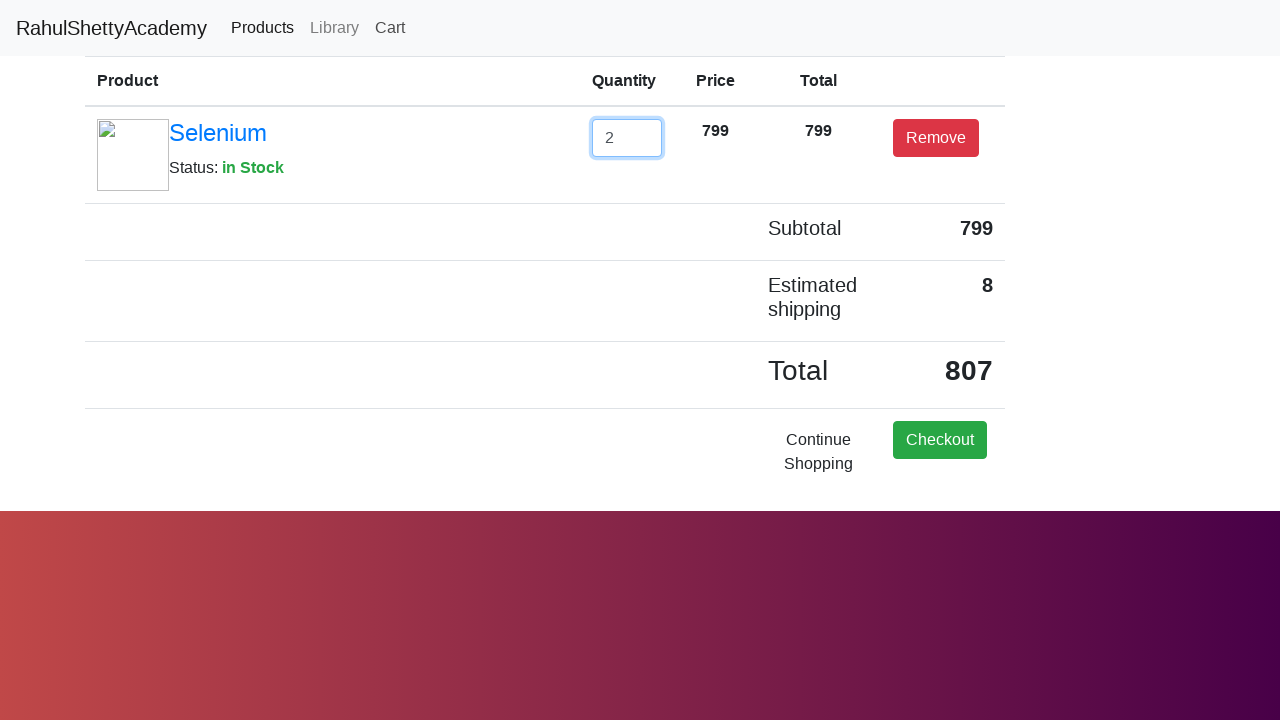